Tests scrolling down to the bottom of the homepage

Starting URL: https://www.verizon.com/?lid=//global//residential

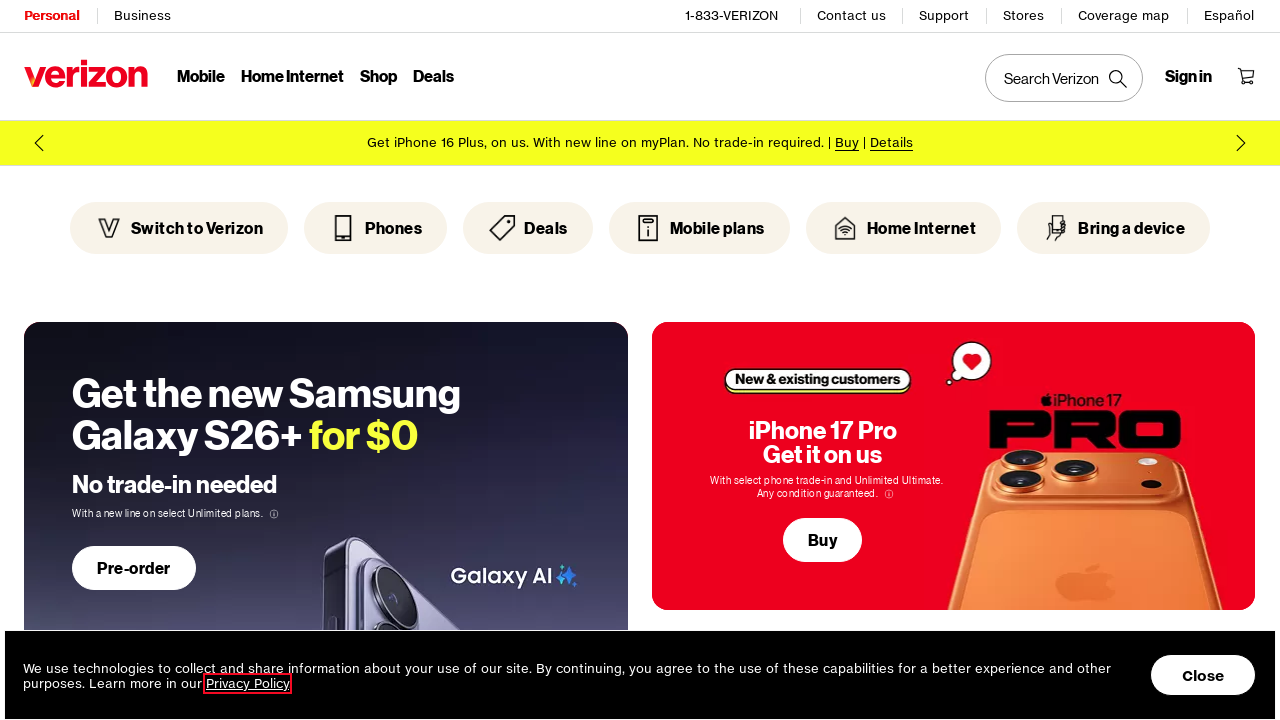

Navigated to Verizon homepage
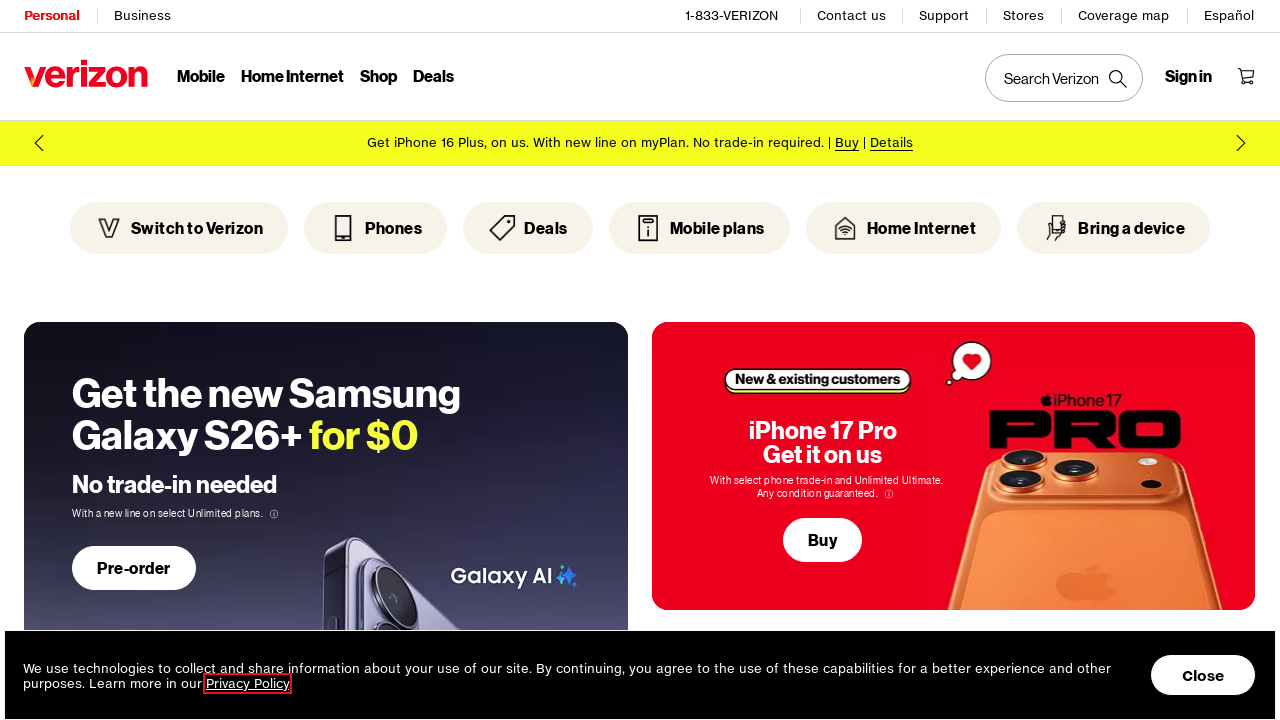

Scrolled down to the bottom of the homepage
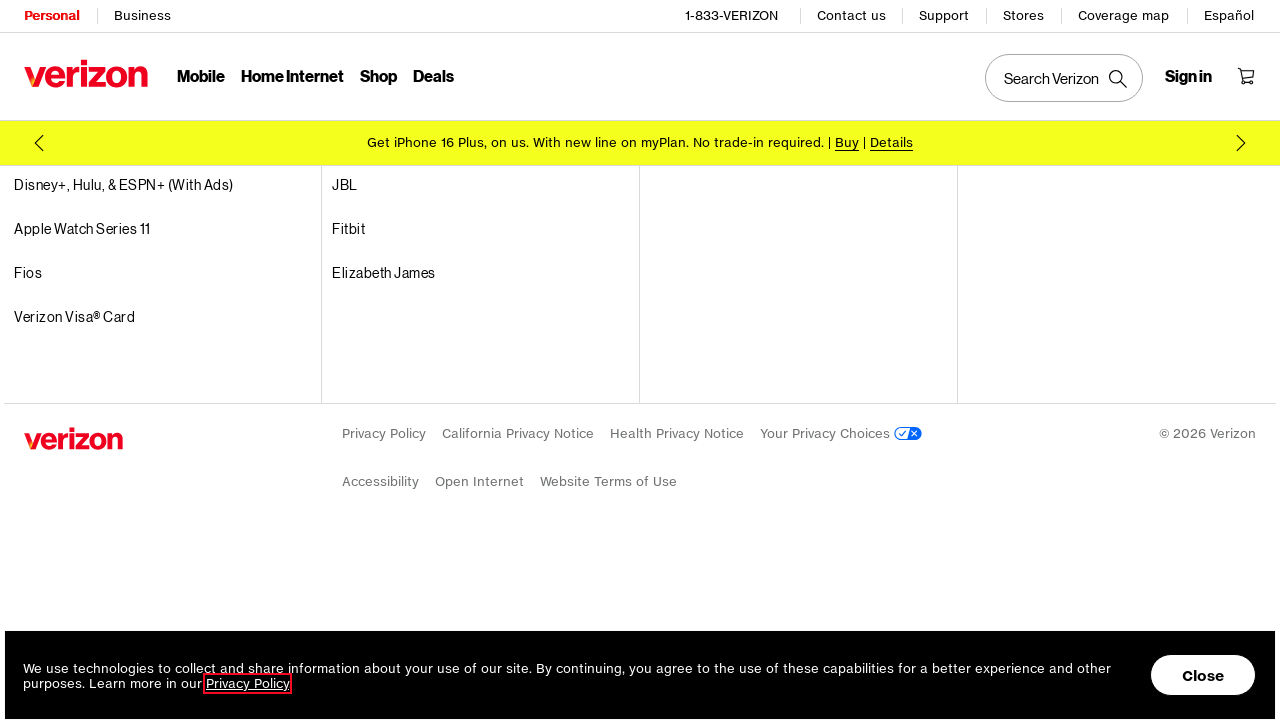

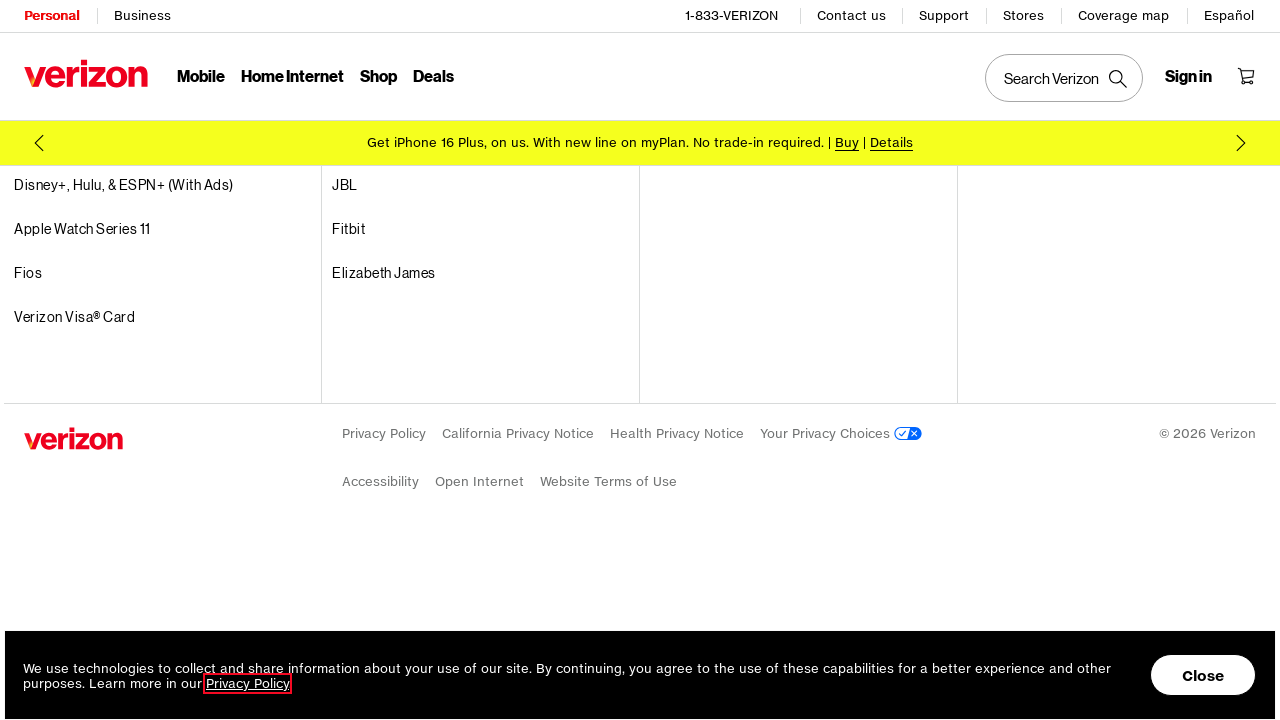